Tests dynamic loading functionality by clicking through to Example 1, starting the loading process, and verifying that the "Hello World!" text becomes visible

Starting URL: https://the-internet.herokuapp.com/

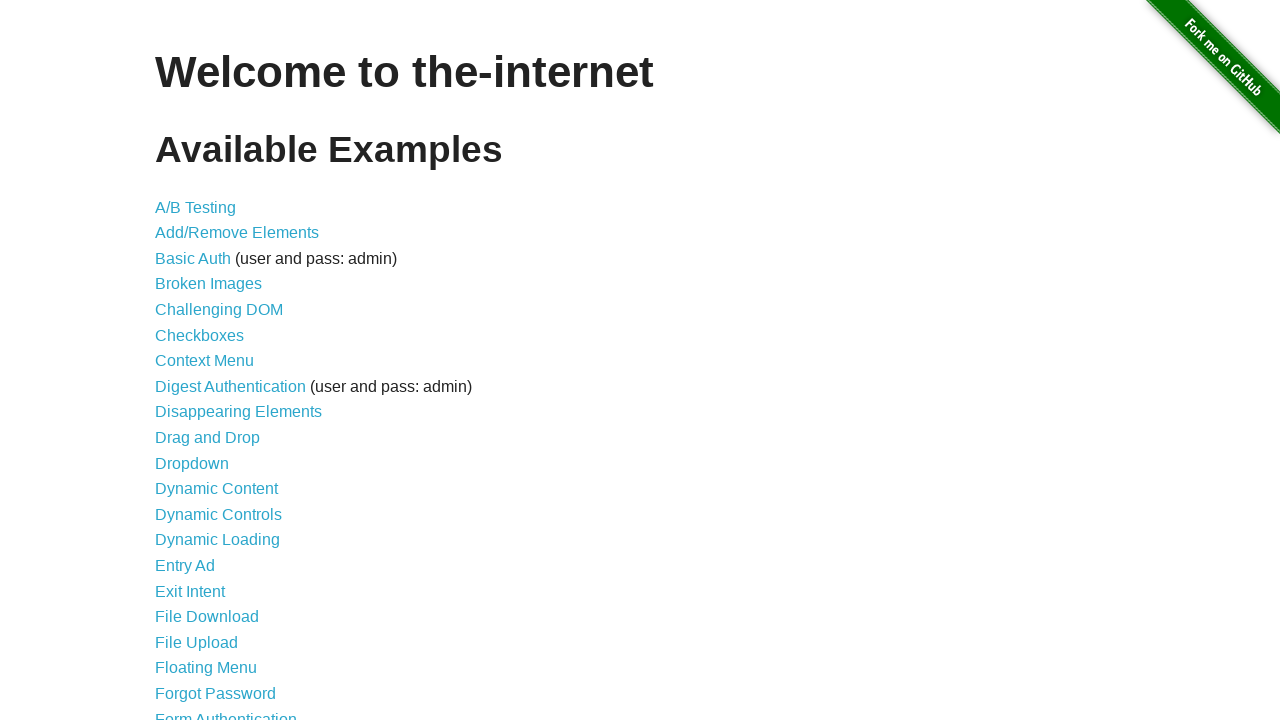

Clicked on Dynamic Loading link at (218, 540) on text='Dynamic Loading'
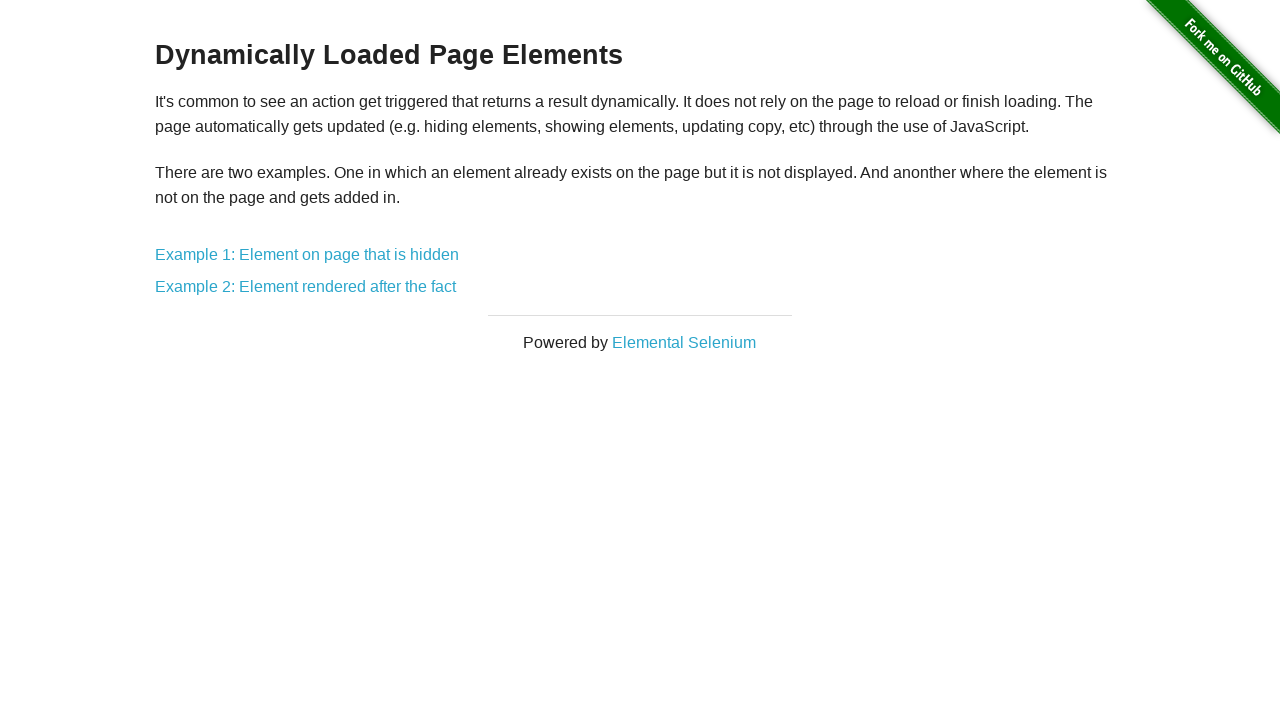

Clicked on Example 1 link at (307, 255) on text='Example 1: Element on page that is hidden'
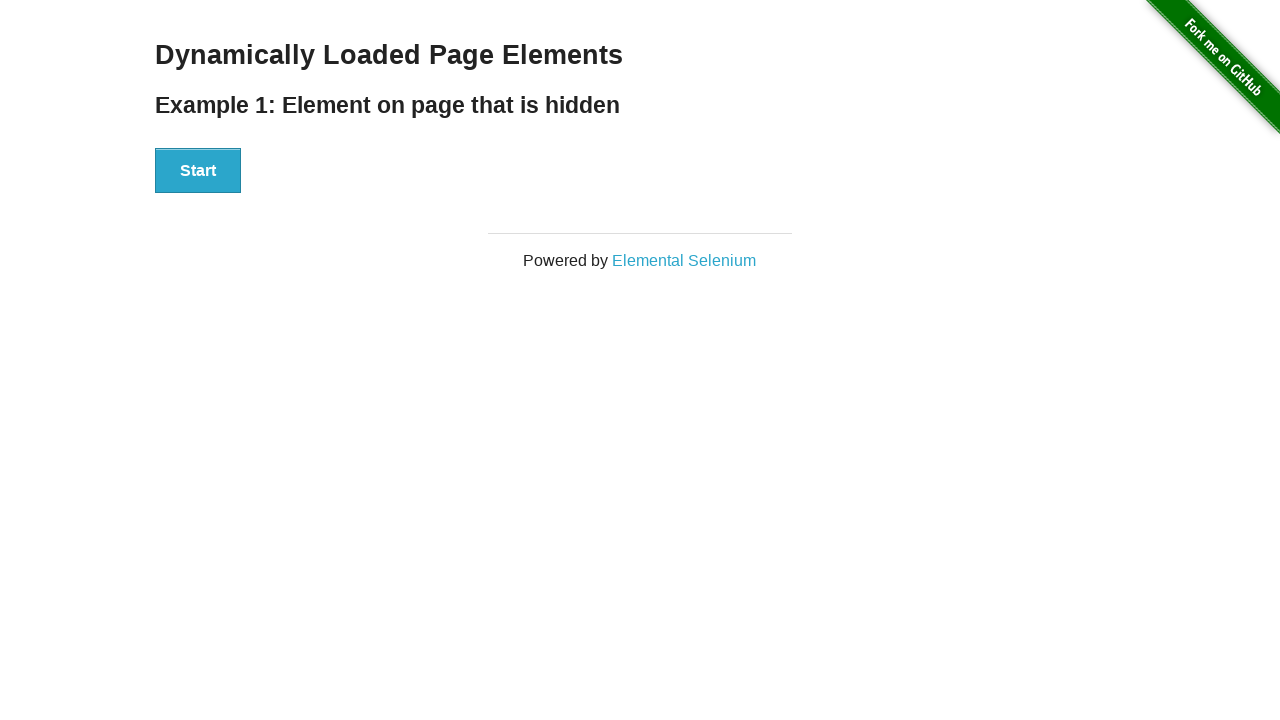

Clicked Start button to trigger dynamic loading at (198, 171) on button:has-text('Start')
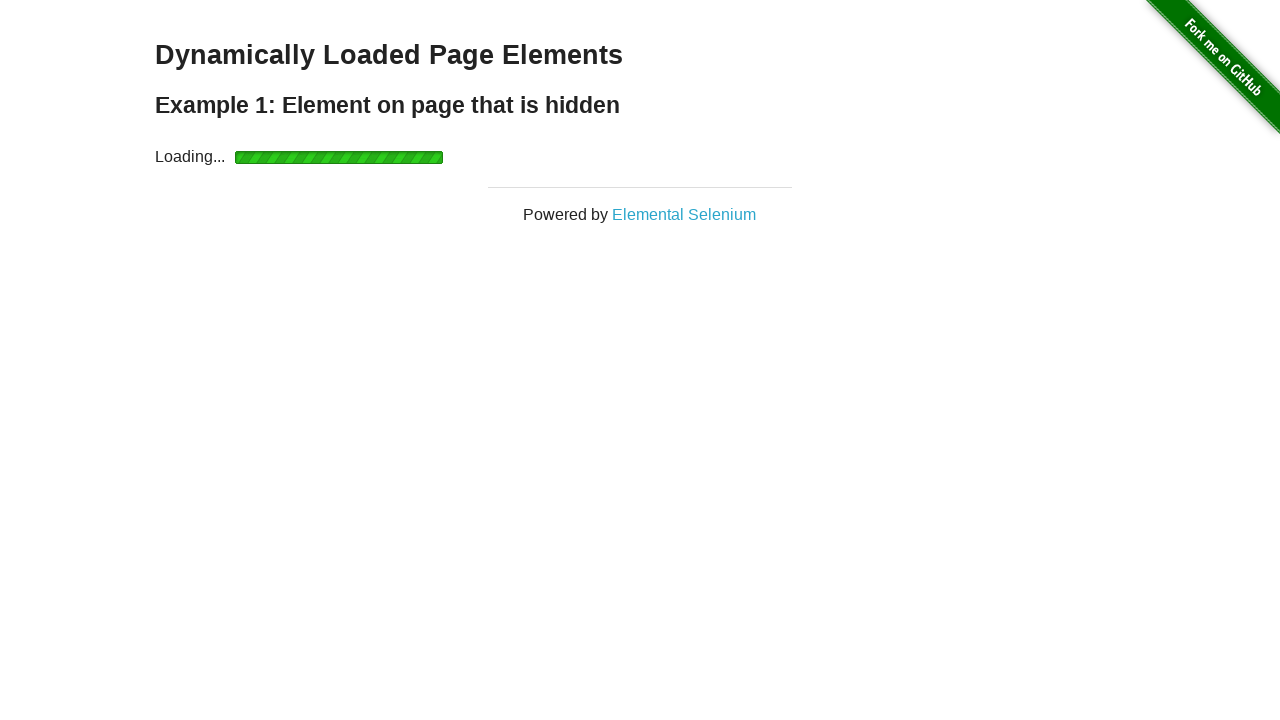

Verified 'Hello World!' text became visible
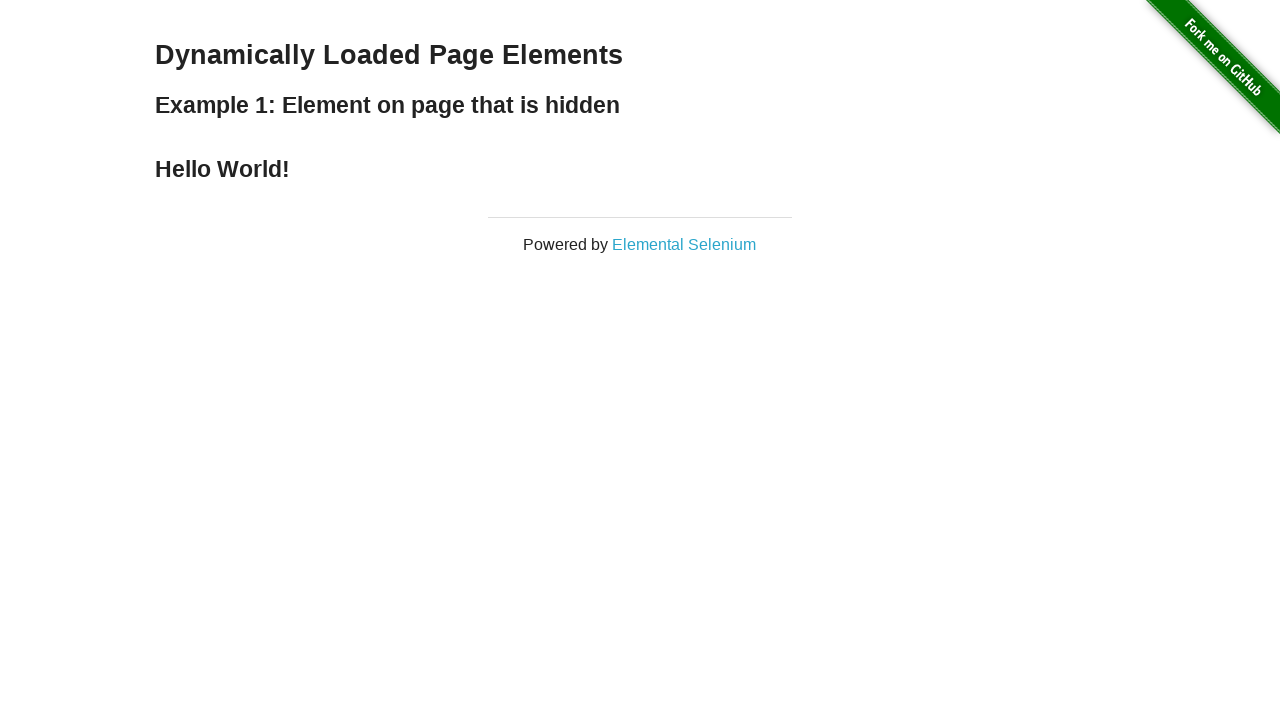

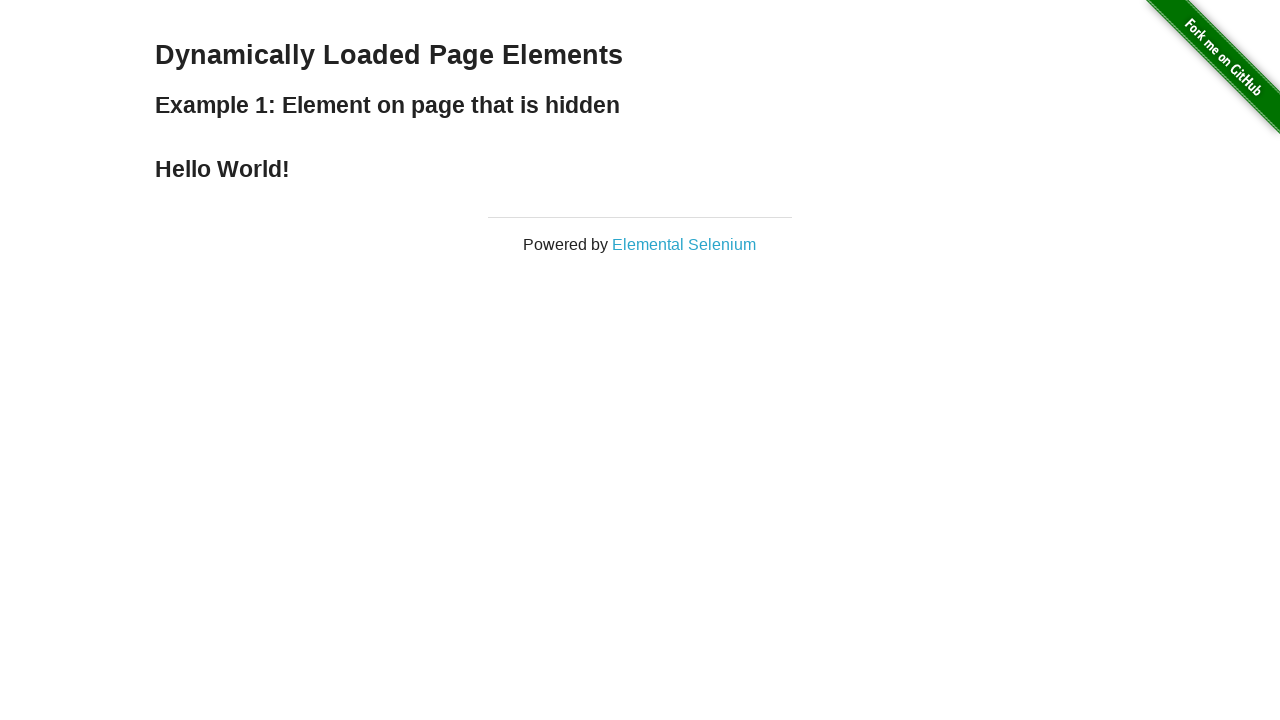